Tests multi-window handling by opening a new browser window, navigating to a courses page, extracting a course name, then switching back to the original window and entering that course name into a form field.

Starting URL: https://rahulshettyacademy.com/angularpractice/

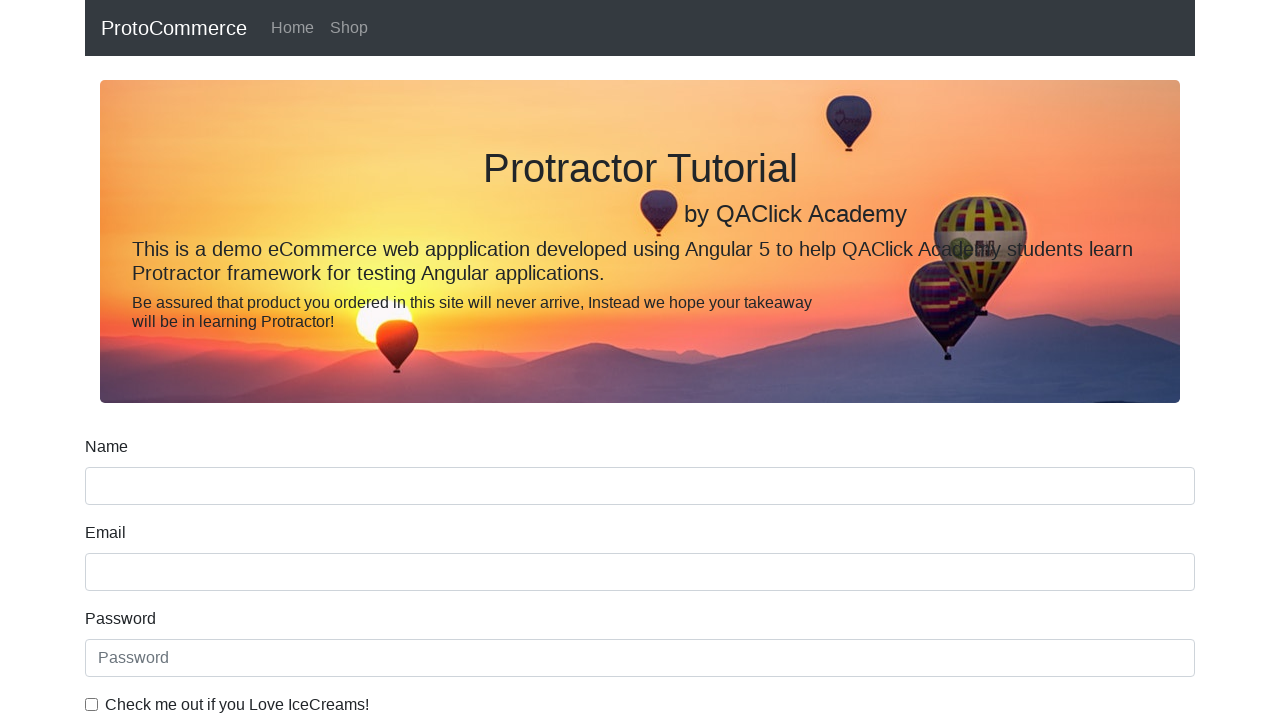

Opened a new browser window/tab
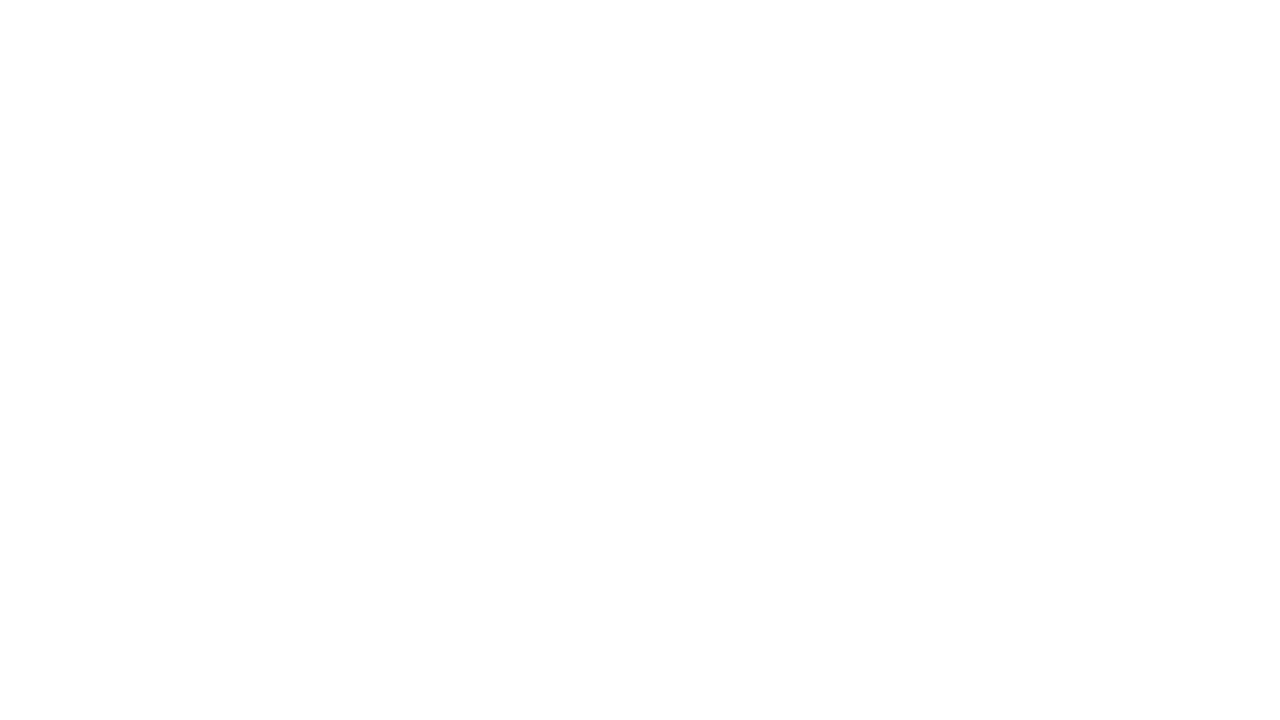

Navigated to courses page in new window
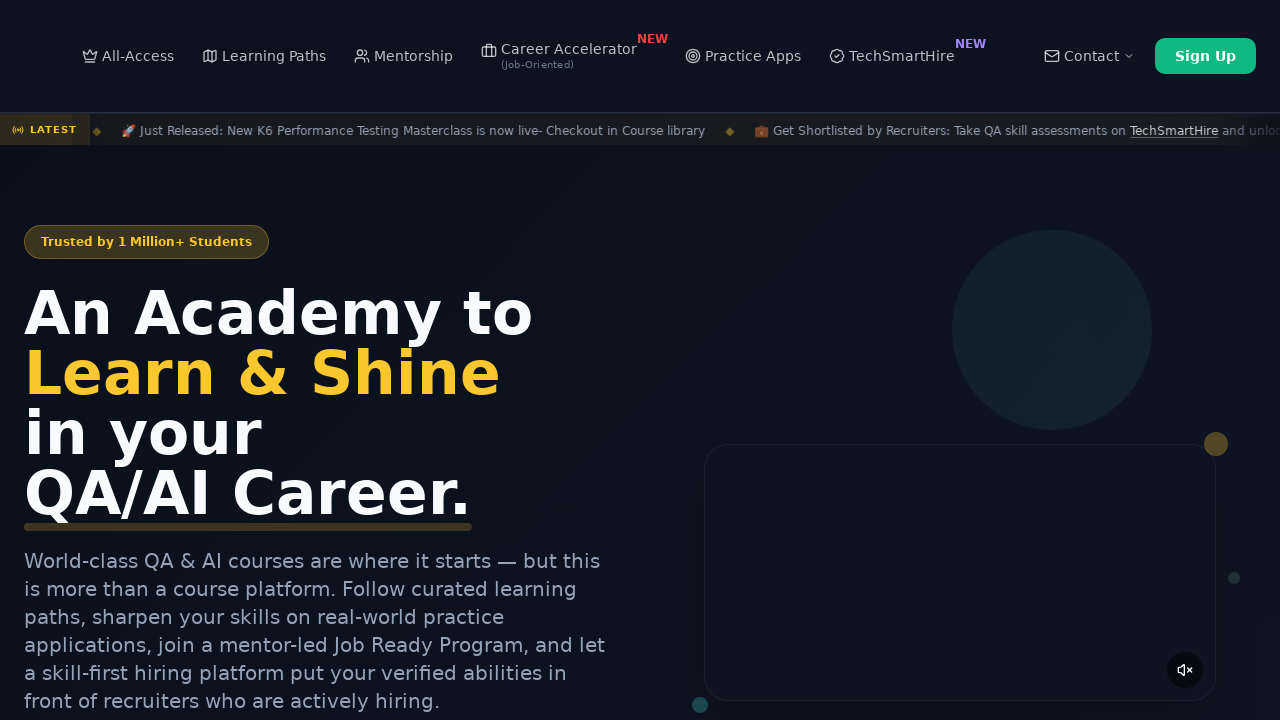

Located course links on the courses page
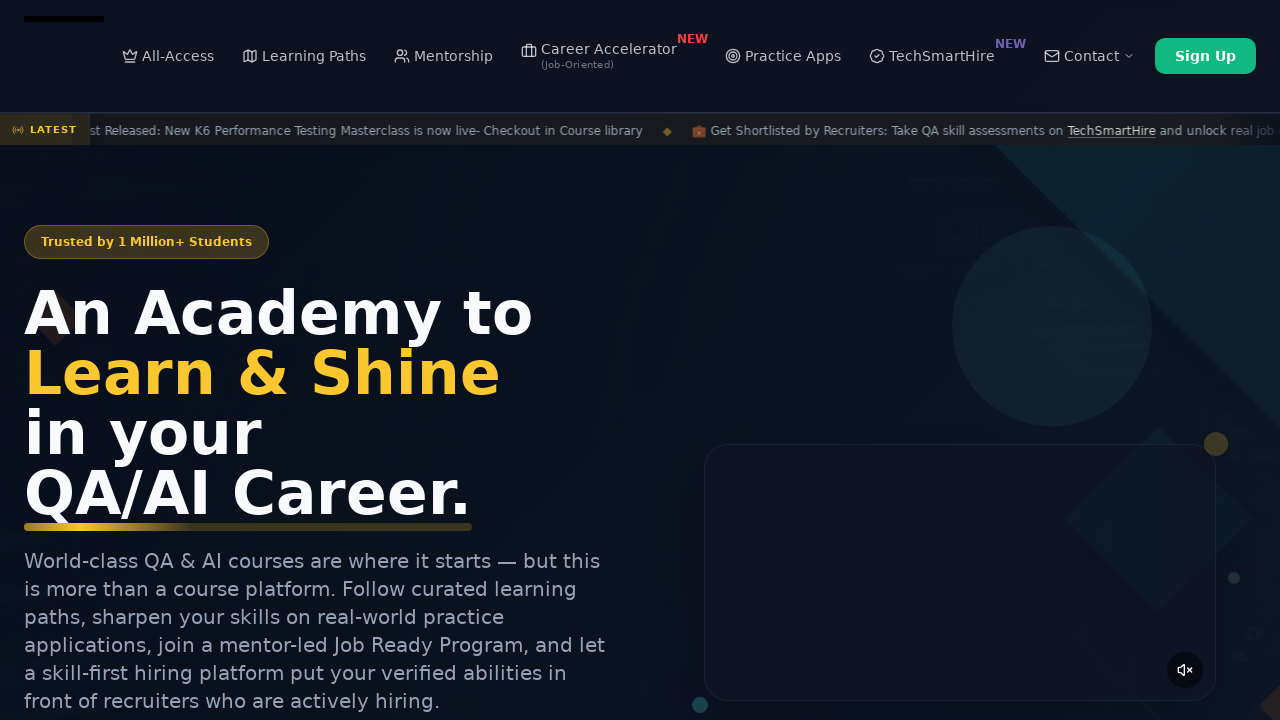

Extracted course name: Playwright Testing
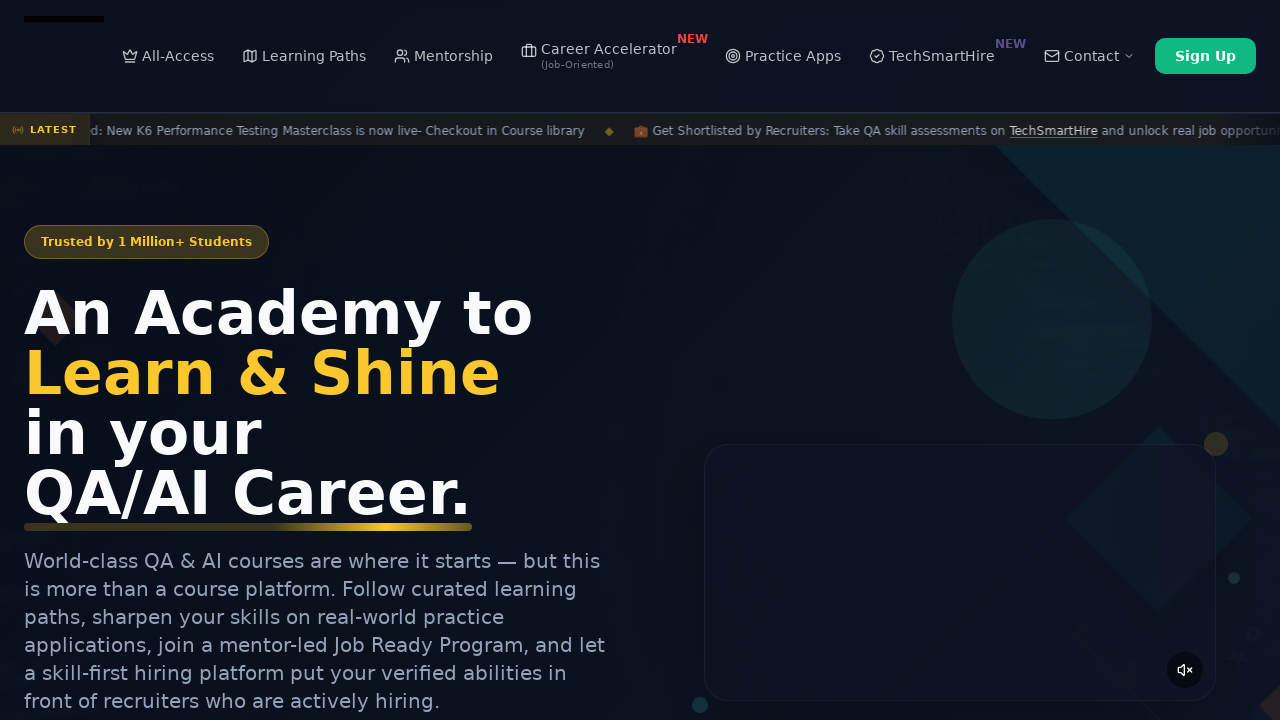

Switched back to original window
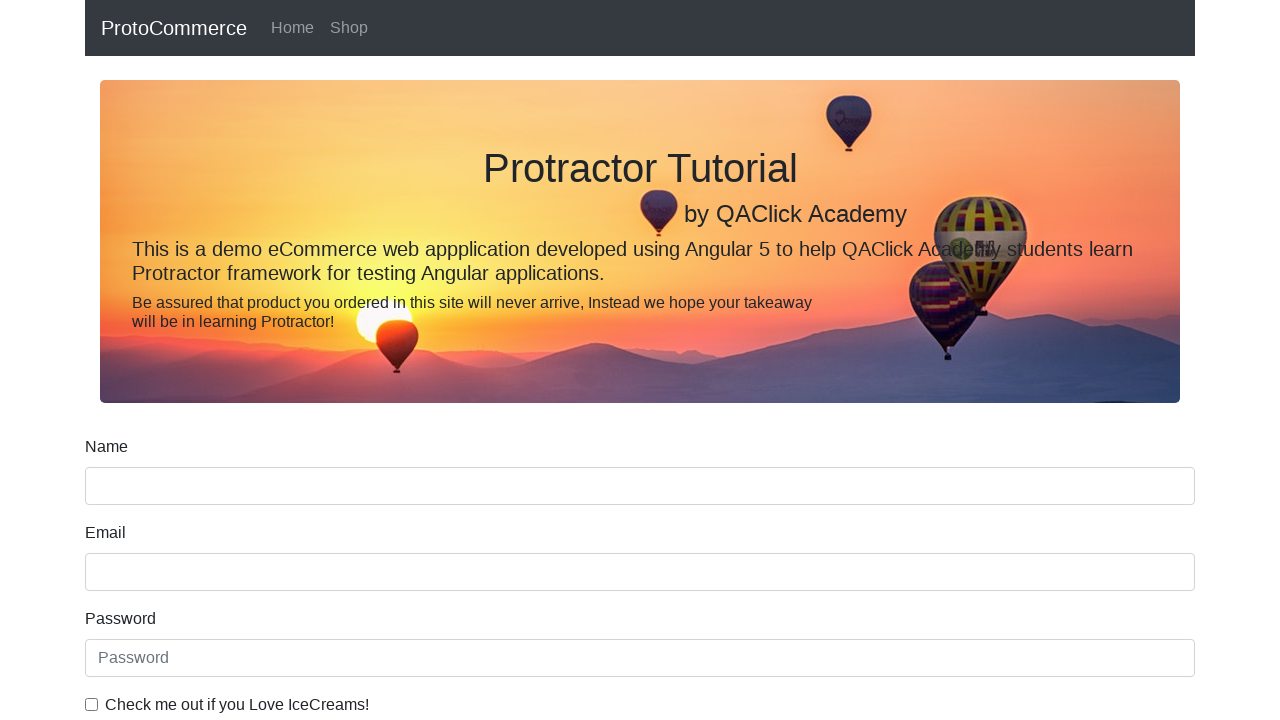

Filled name field with course name: Playwright Testing on [name='name']
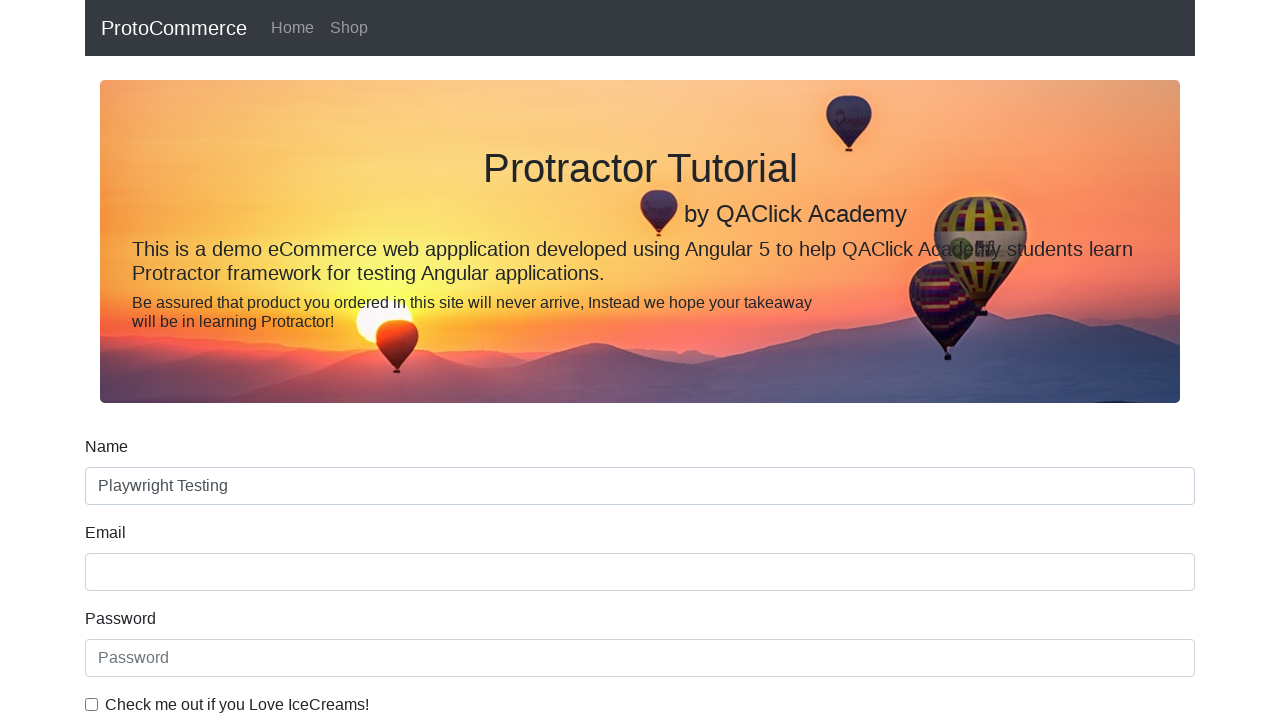

Closed the new browser window/tab
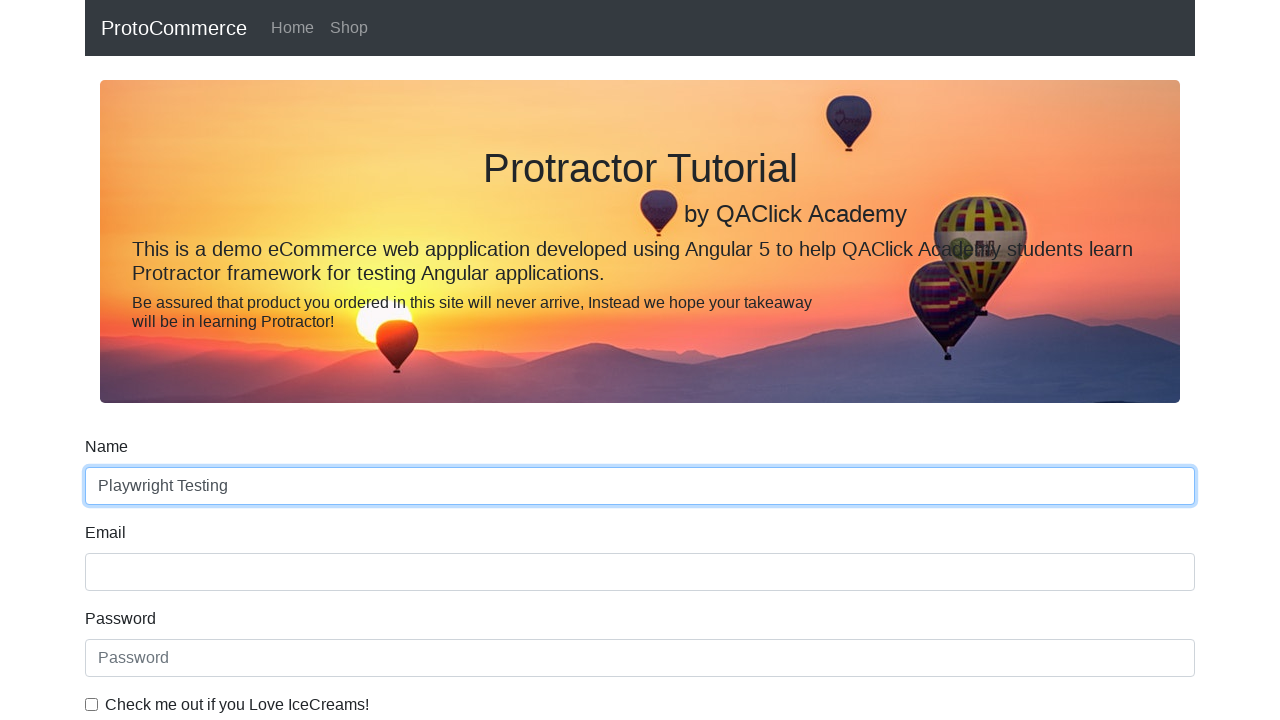

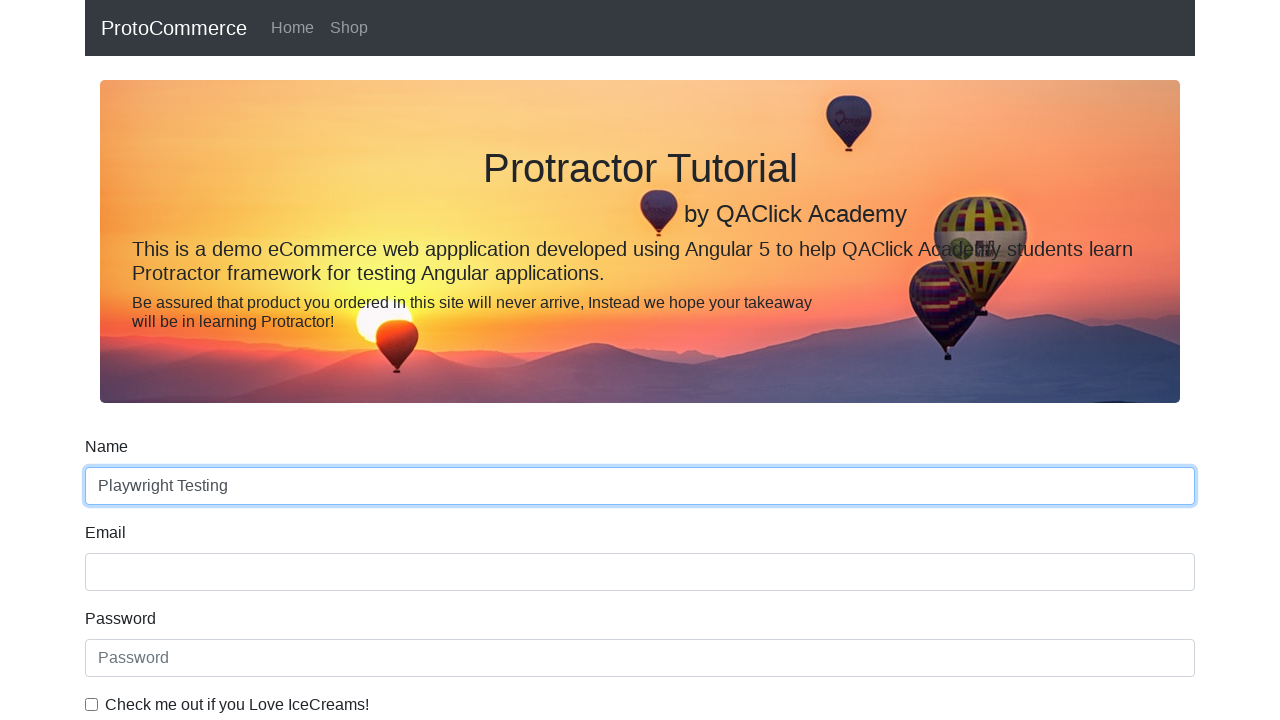